Tests that the French language link is visible on the page

Starting URL: https://www.duolingo.com/

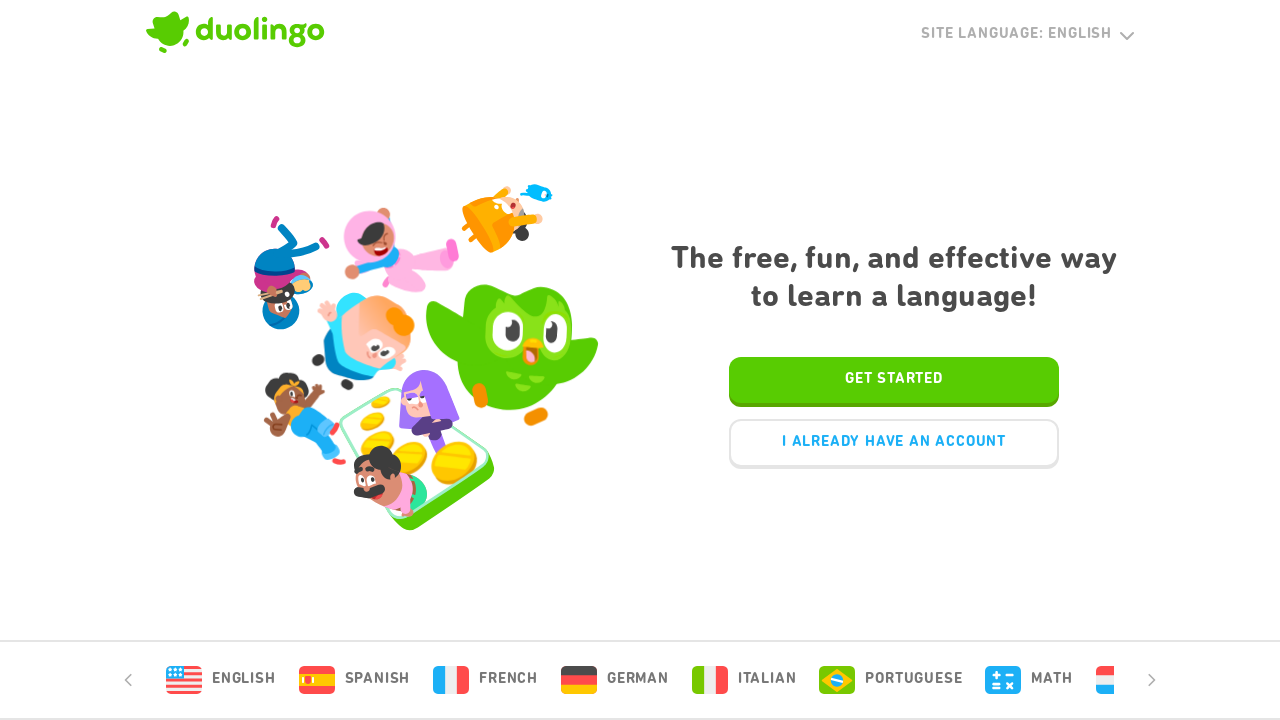

Navigated to Duolingo homepage
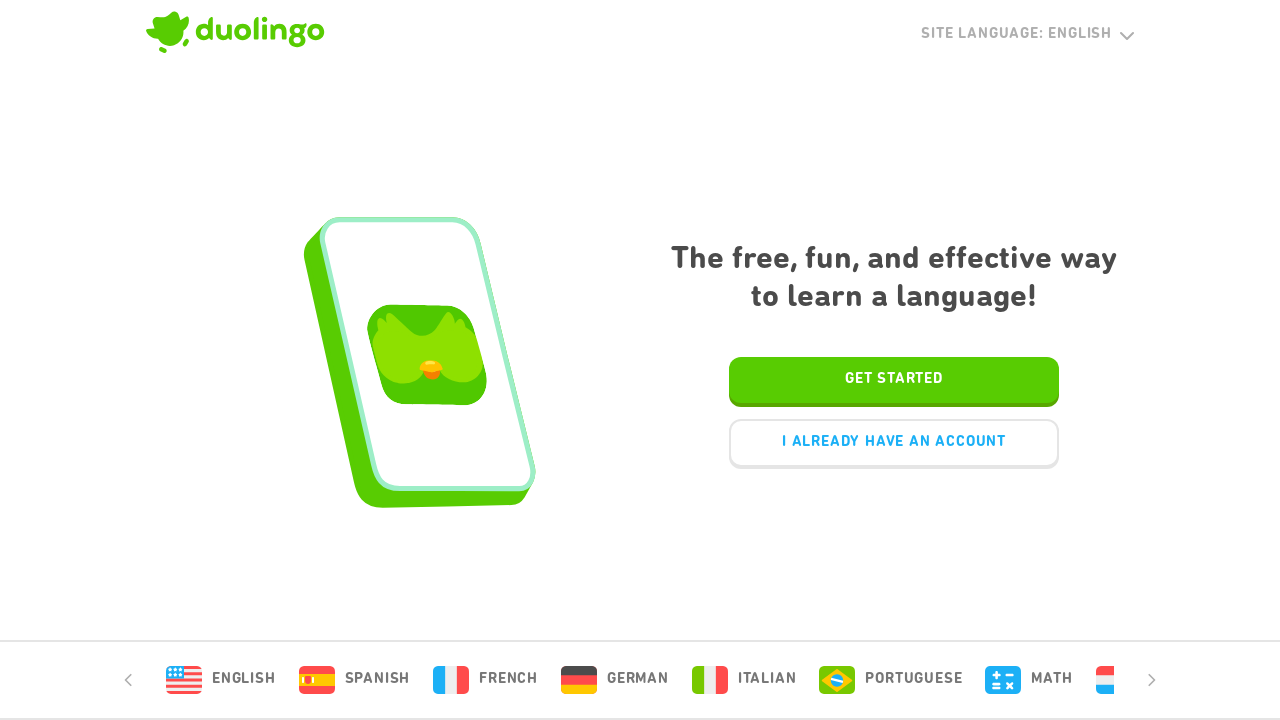

Located French language link on page
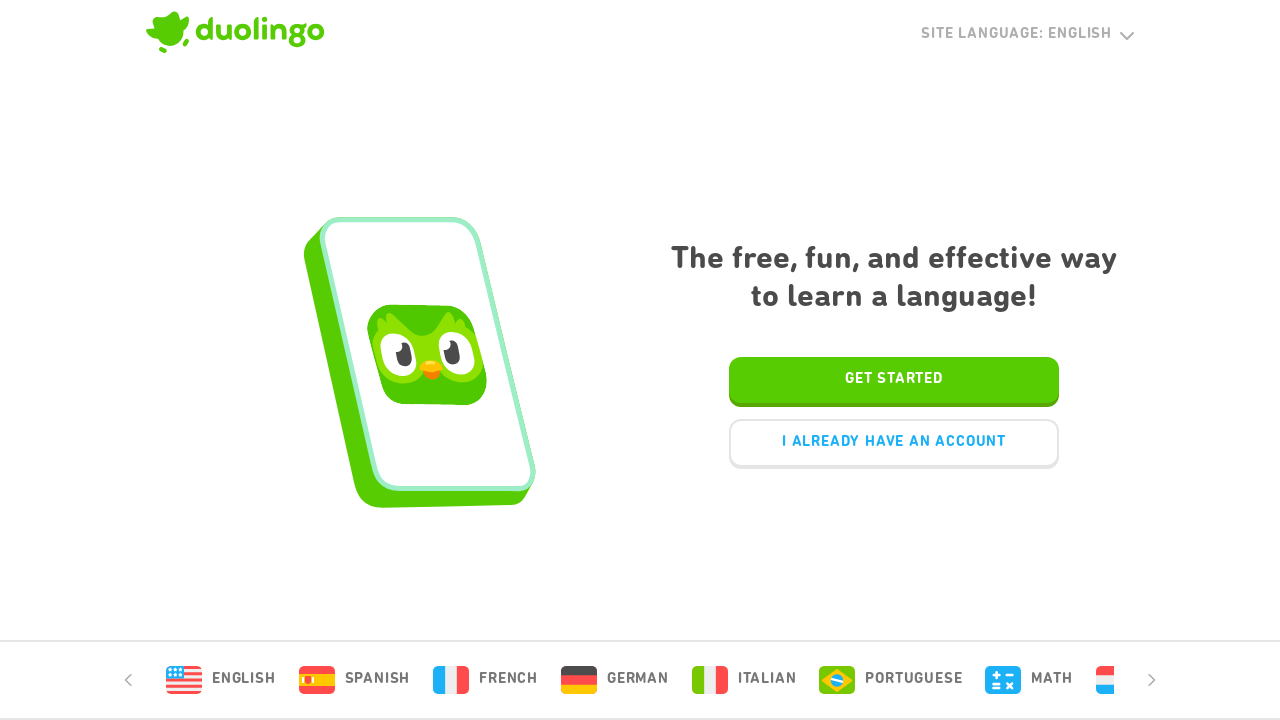

Verified French link is visible on the page
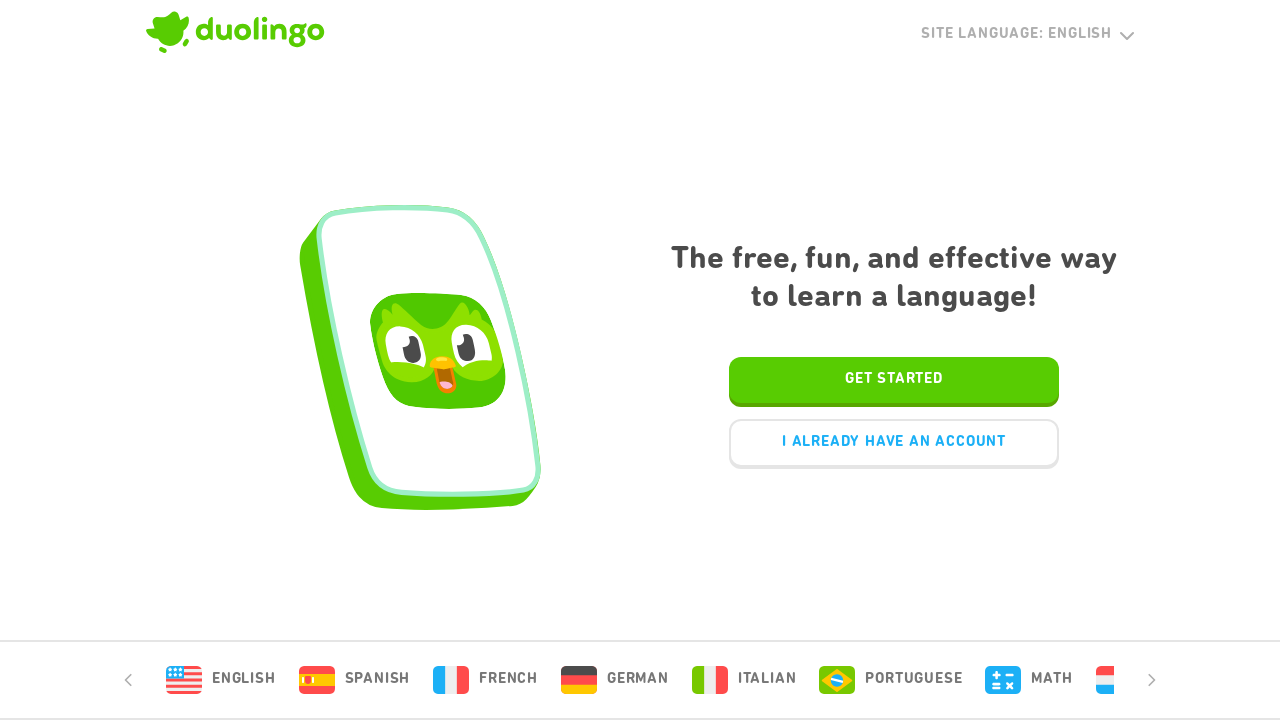

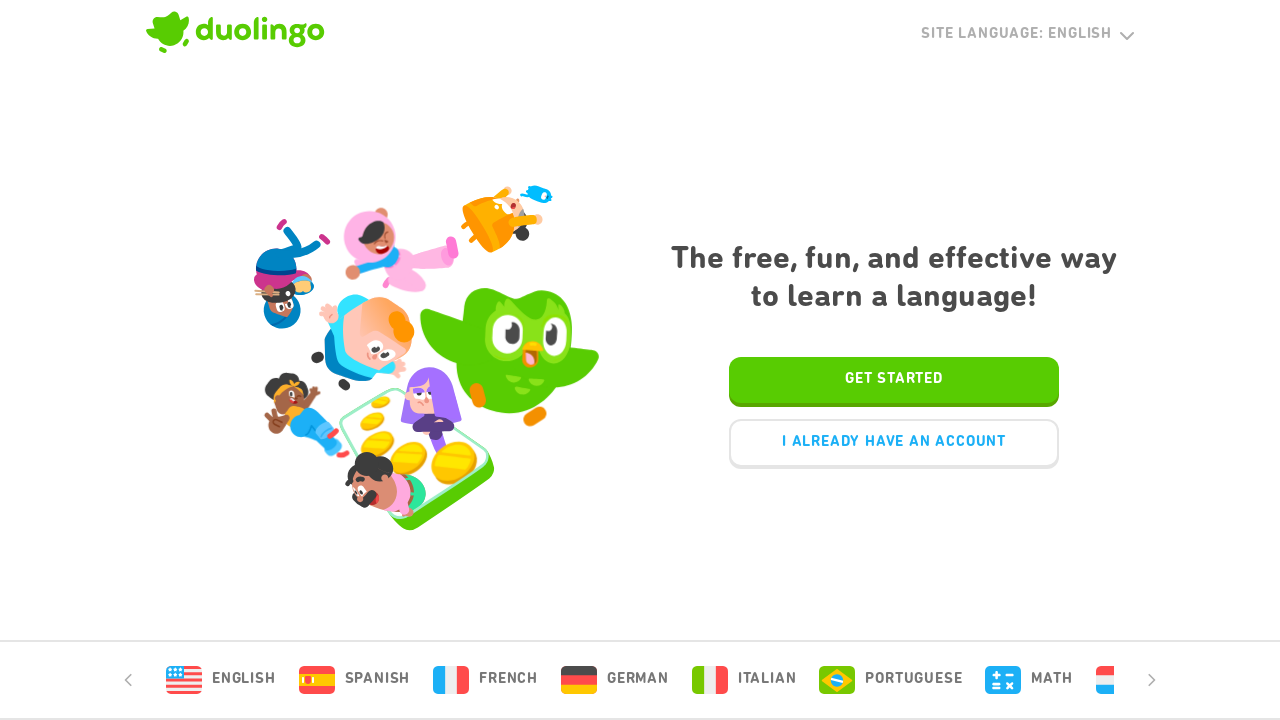